Navigates to the practice form page and locates form elements by ID and XPath to verify they exist

Starting URL: https://demoqa.com/automation-practice-form

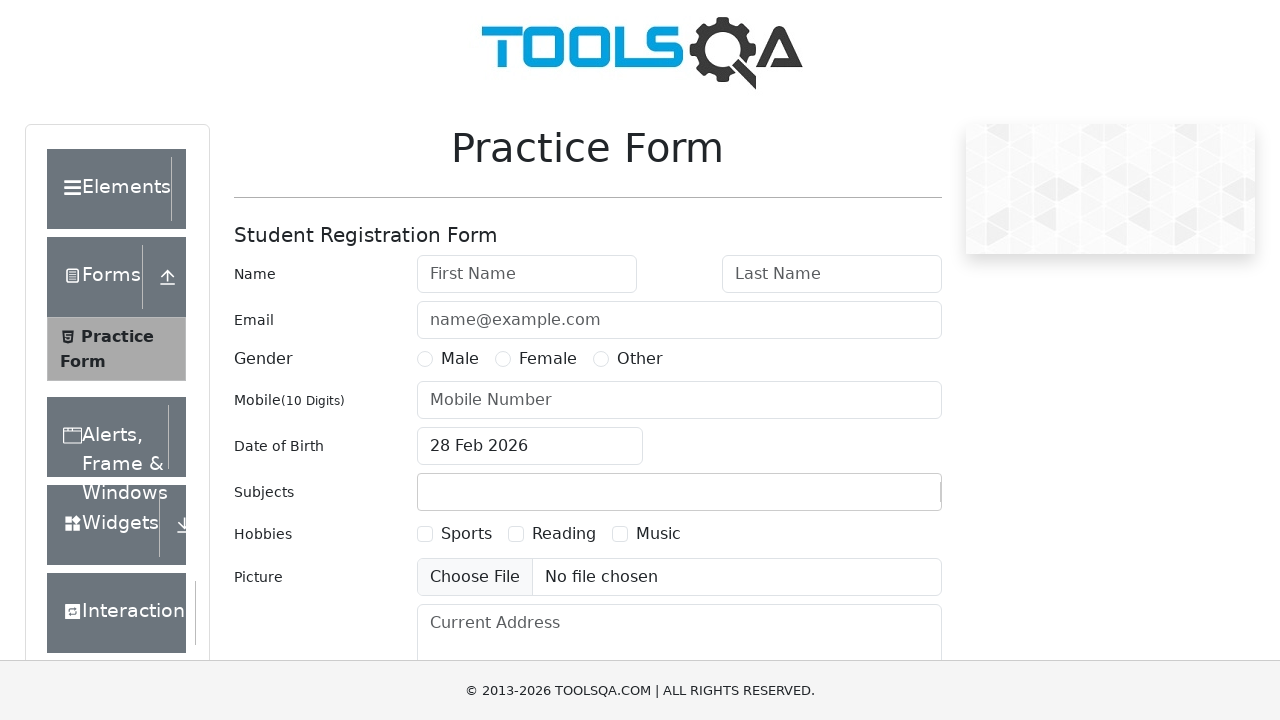

Waited for firstName field to be present
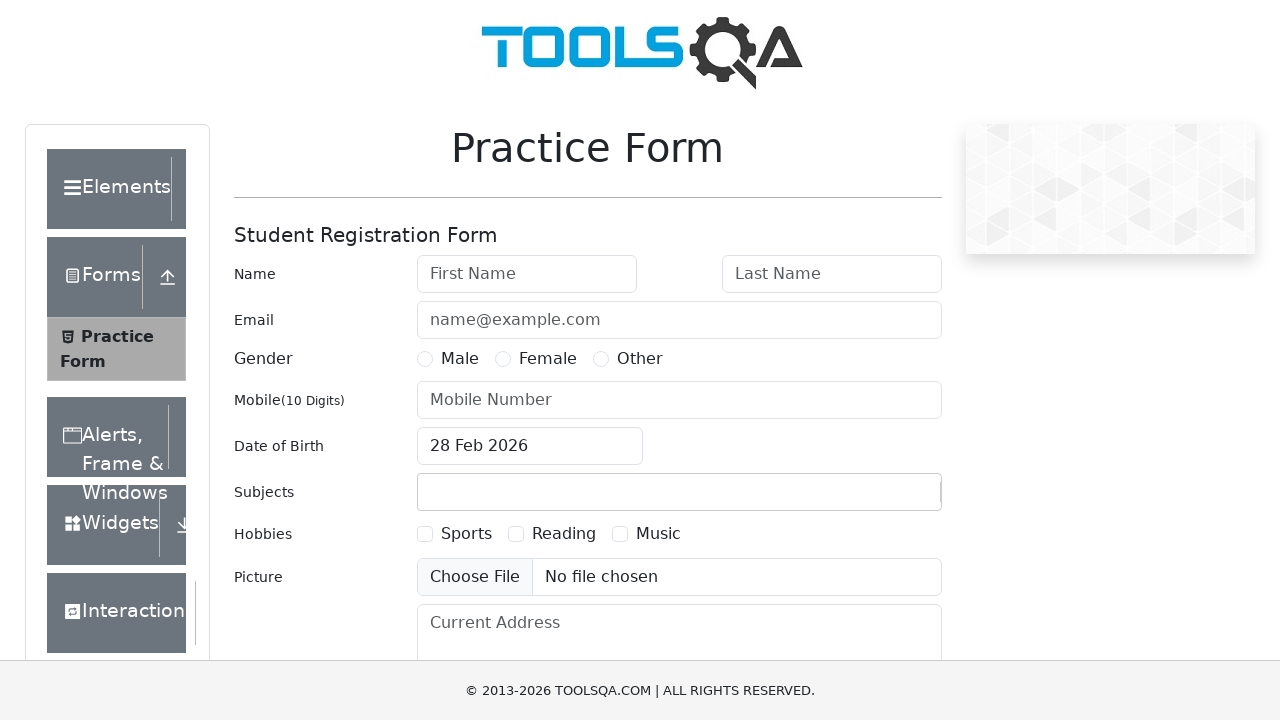

Waited for lastName field to be present
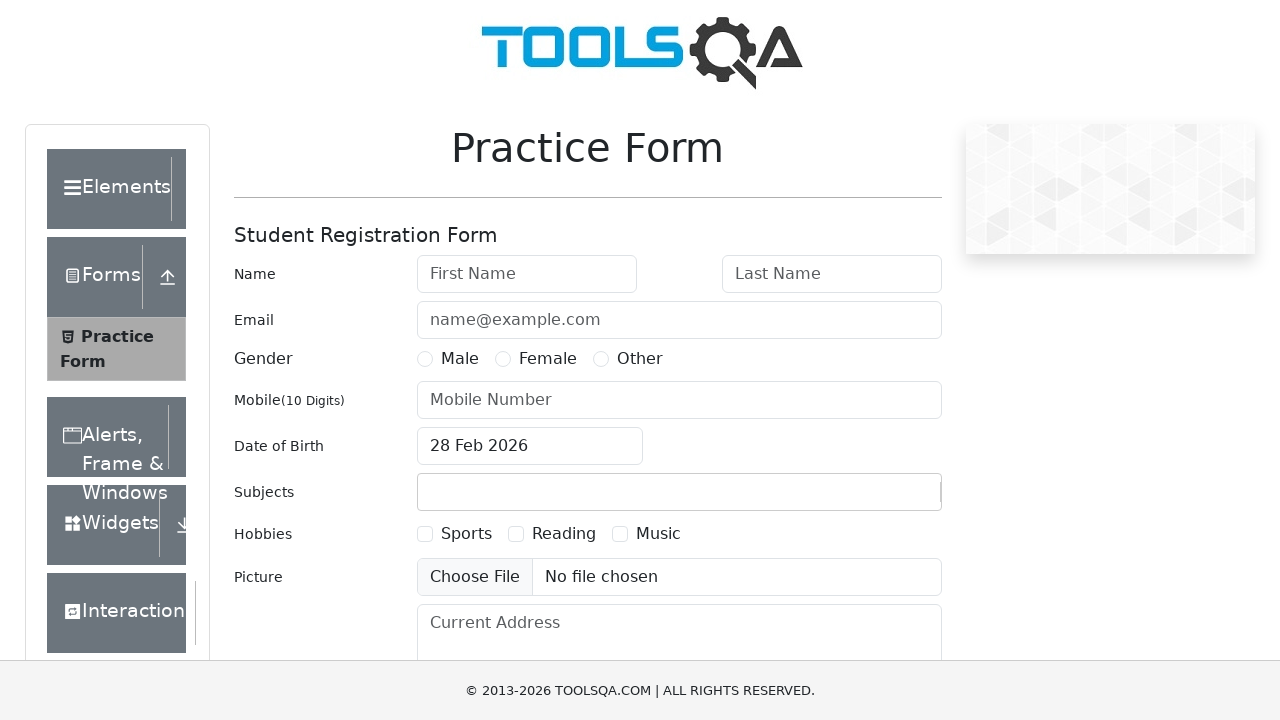

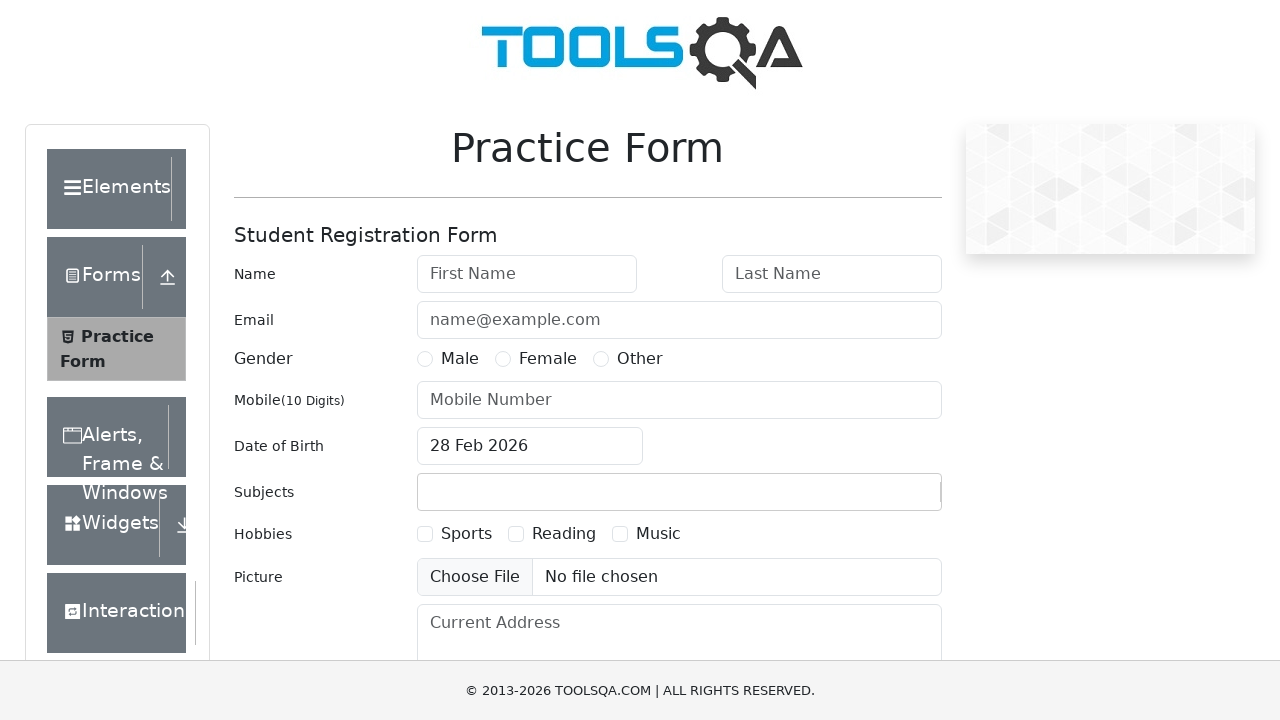